Tests JavaScript prompt alert handling by navigating to Basic Elements tab, clicking on JavaScript Prompt button, entering a name in the prompt, and verifying the name is displayed in the expected format on the UI.

Starting URL: http://automationbykrishna.com/

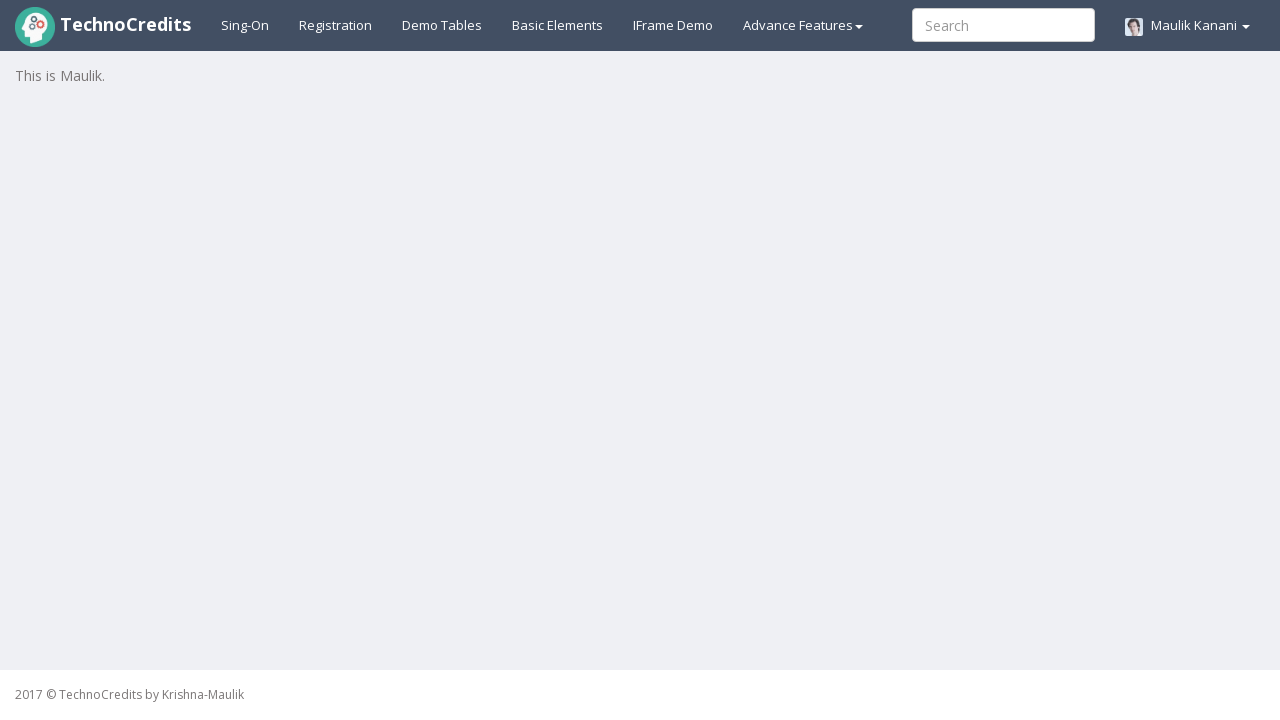

Clicked on the Basic Elements tab at (558, 25) on #basicelements
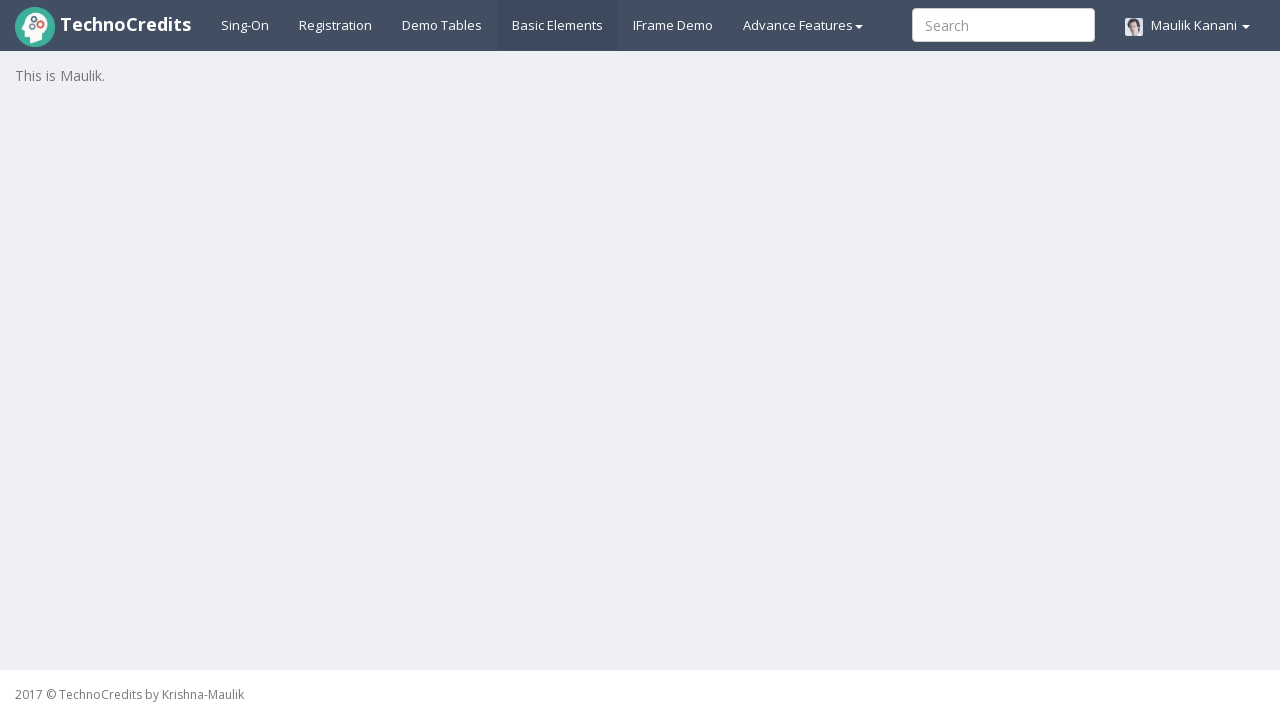

Waited for page to load
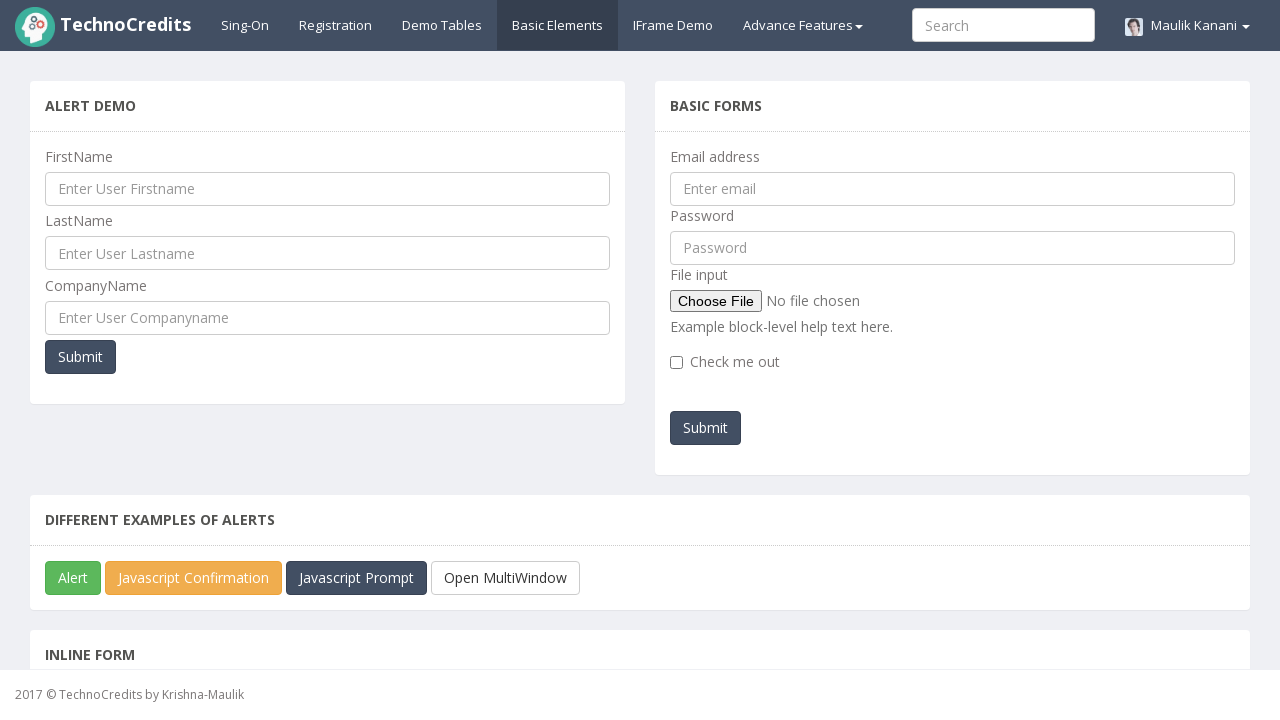

Clicked on the JavaScript Prompt button at (356, 578) on xpath=//button[contains(text(), 'Javascript Prompt')]
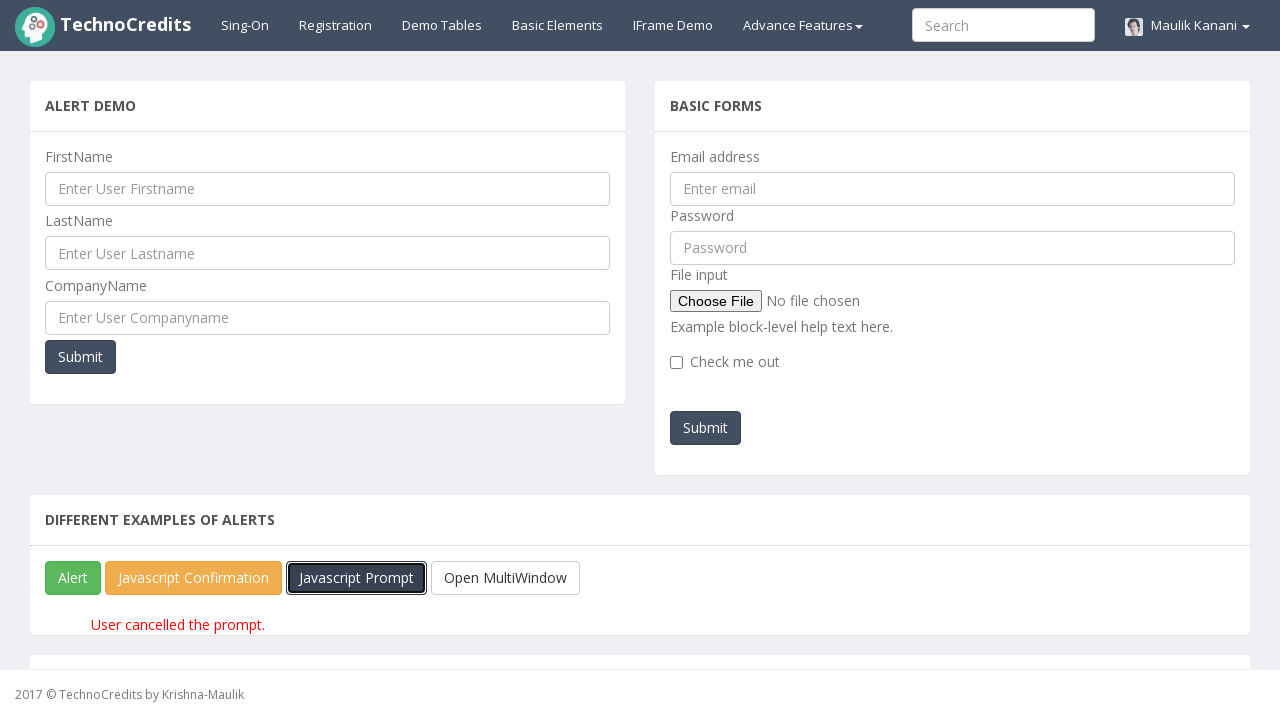

Set up dialog handler to accept prompt with name 'Vrushali'
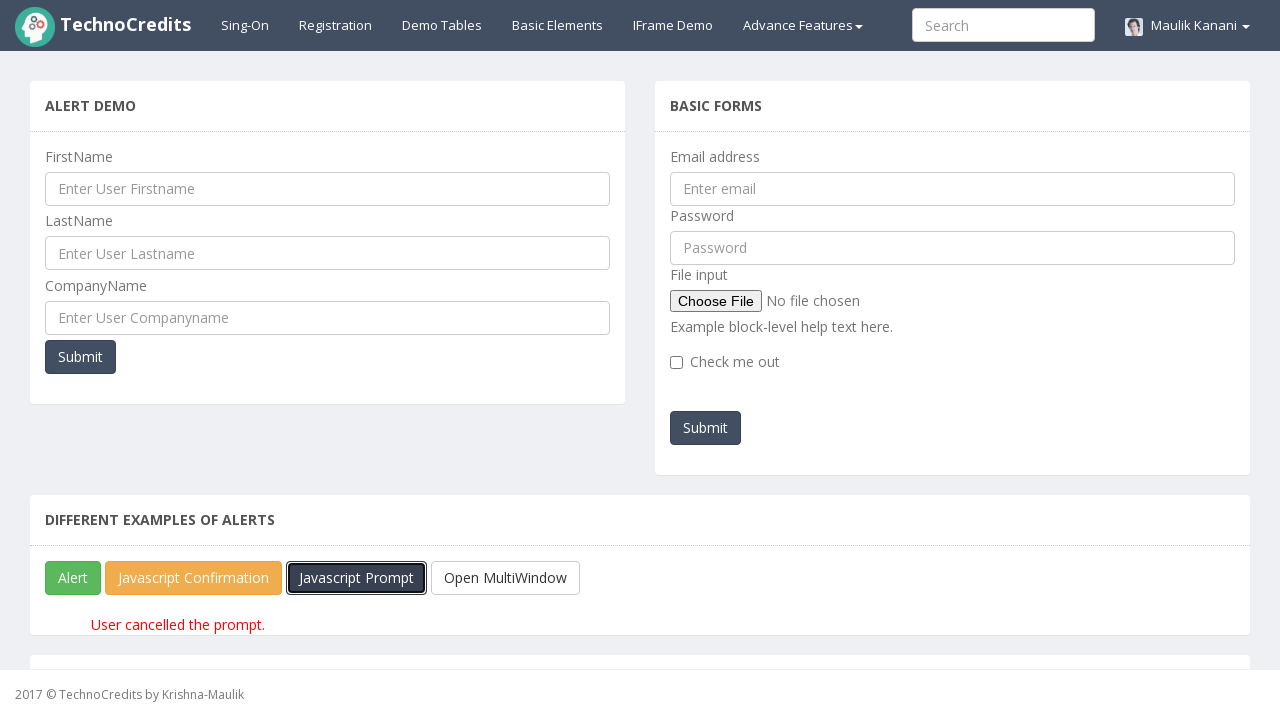

Re-clicked JavaScript Prompt button to trigger dialog with handler at (356, 578) on xpath=//button[contains(text(), 'Javascript Prompt')]
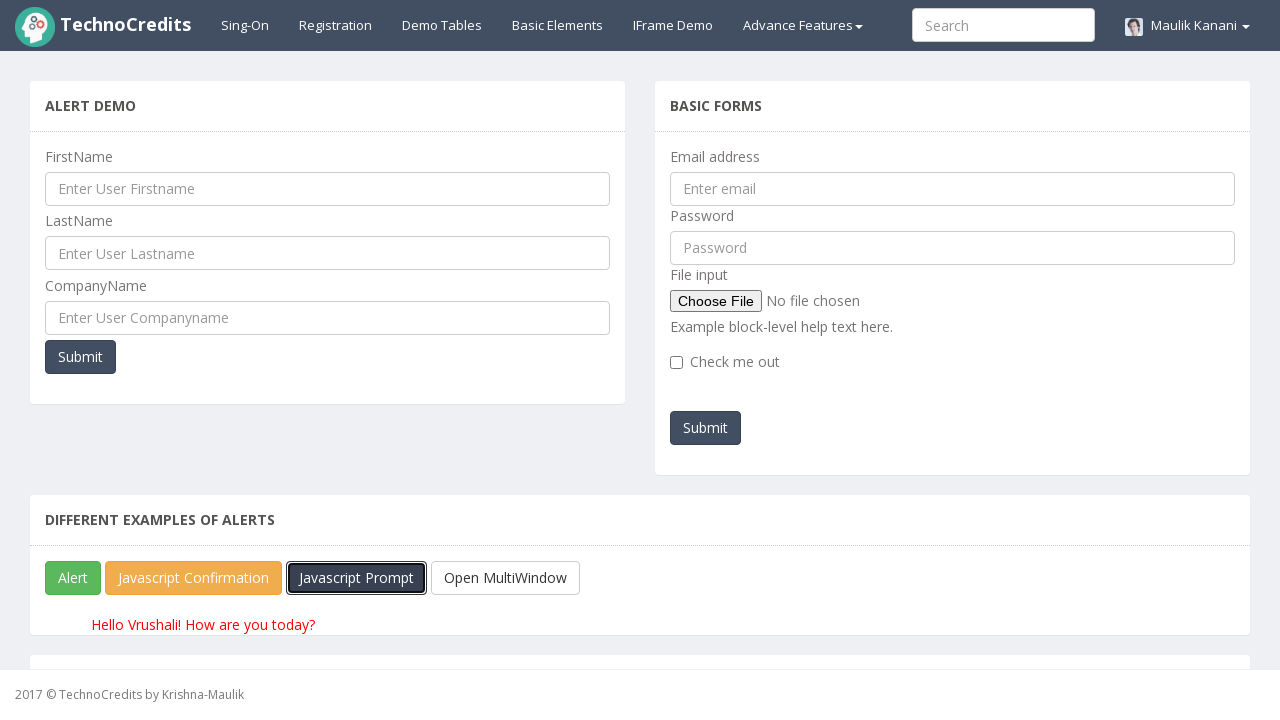

Verified result text is displayed in the expected format
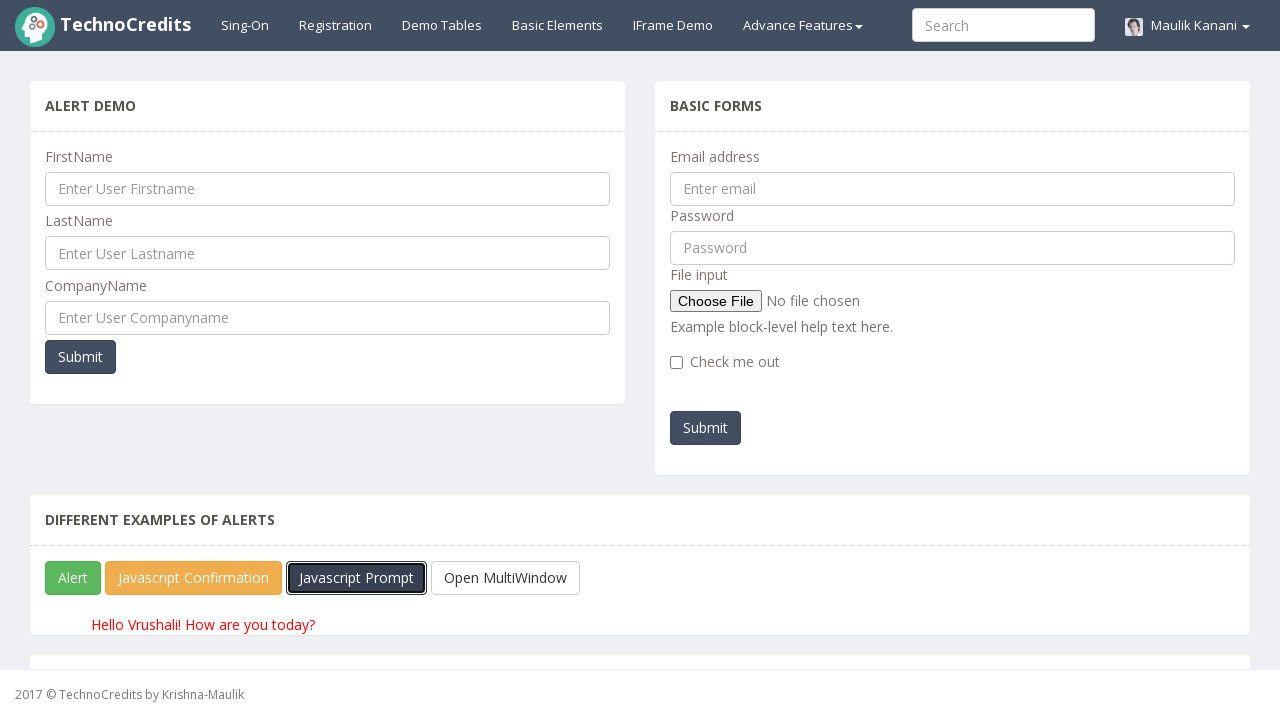

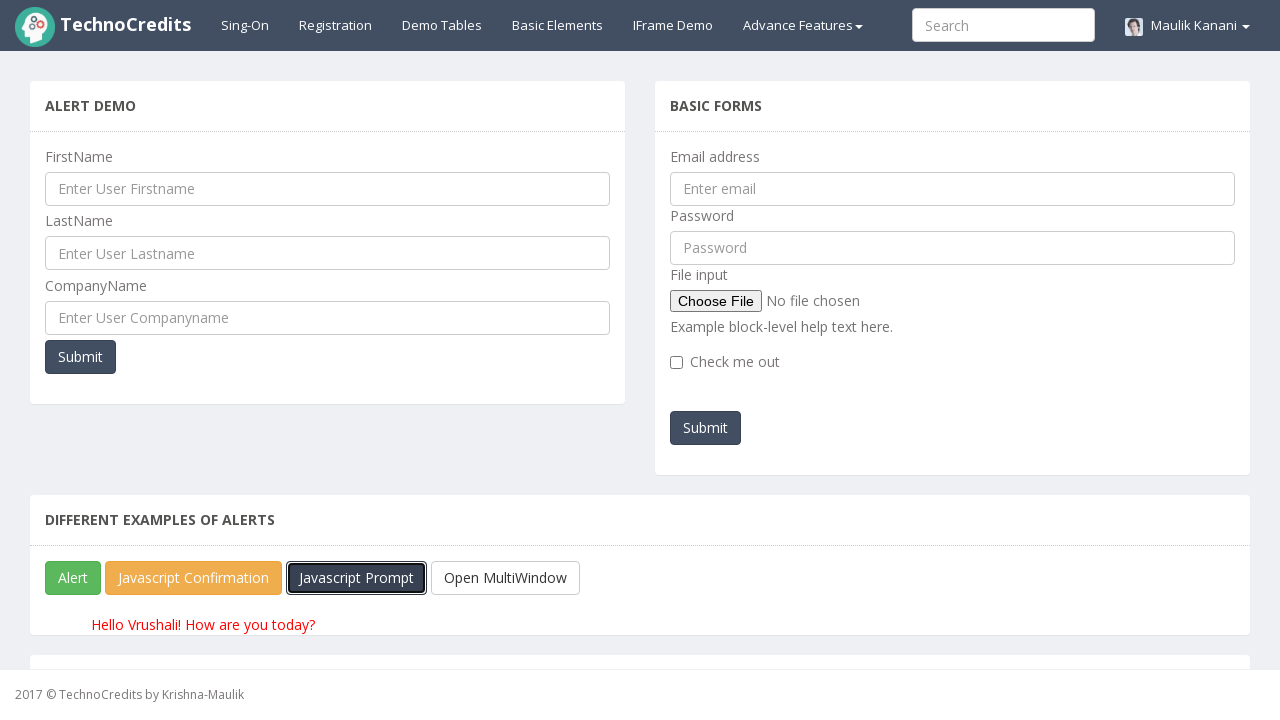